Tests drag and drop functionality by dragging element from column A to column B

Starting URL: https://the-internet.herokuapp.com/drag_and_drop

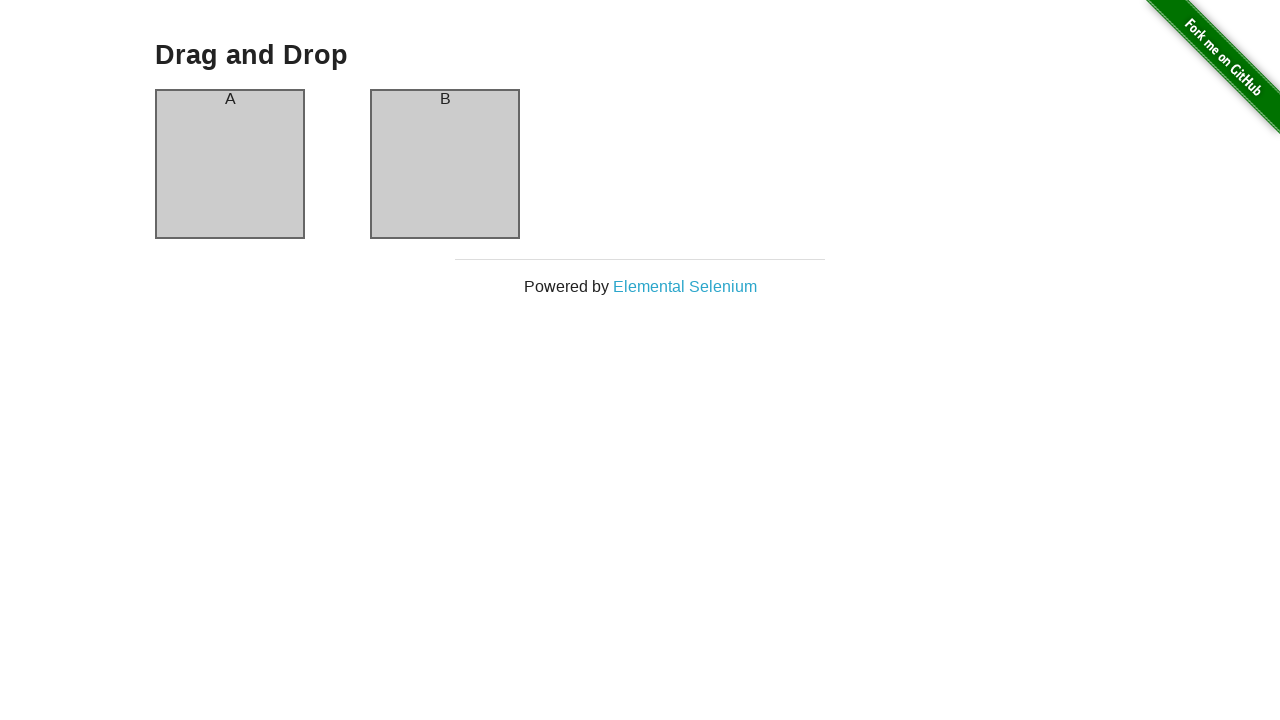

Navigated to drag and drop test page
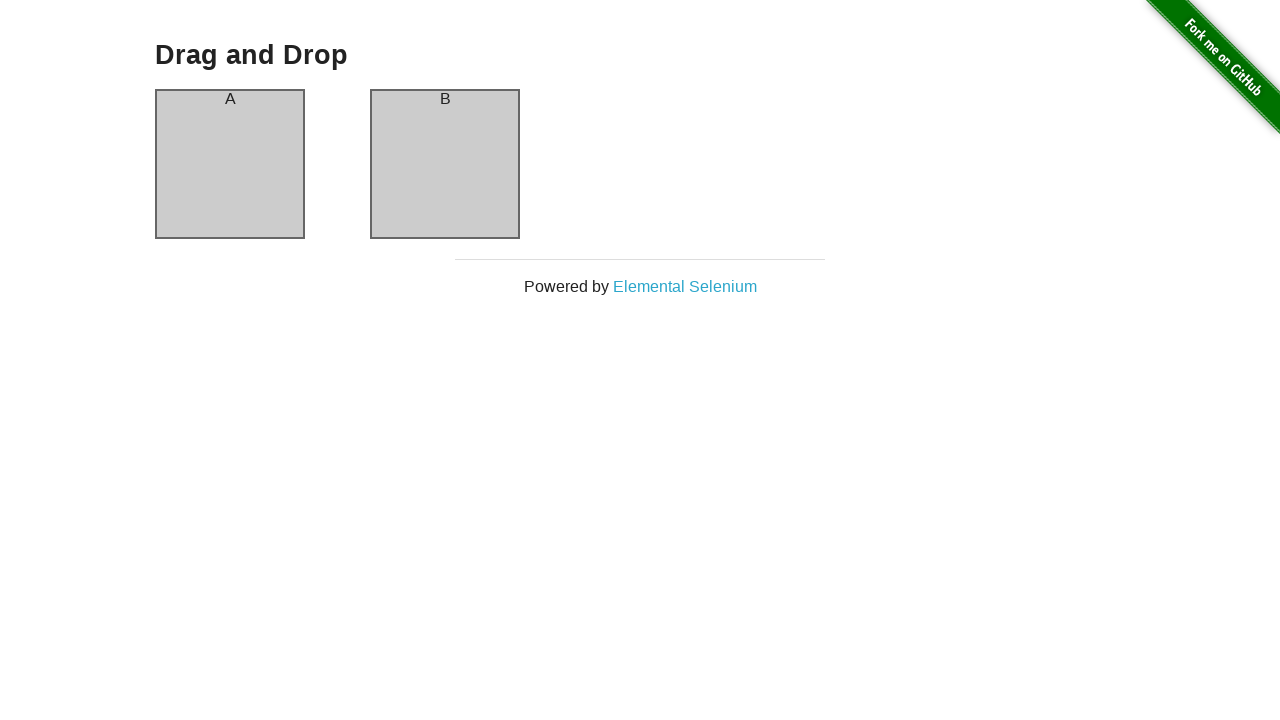

Located source element in column A
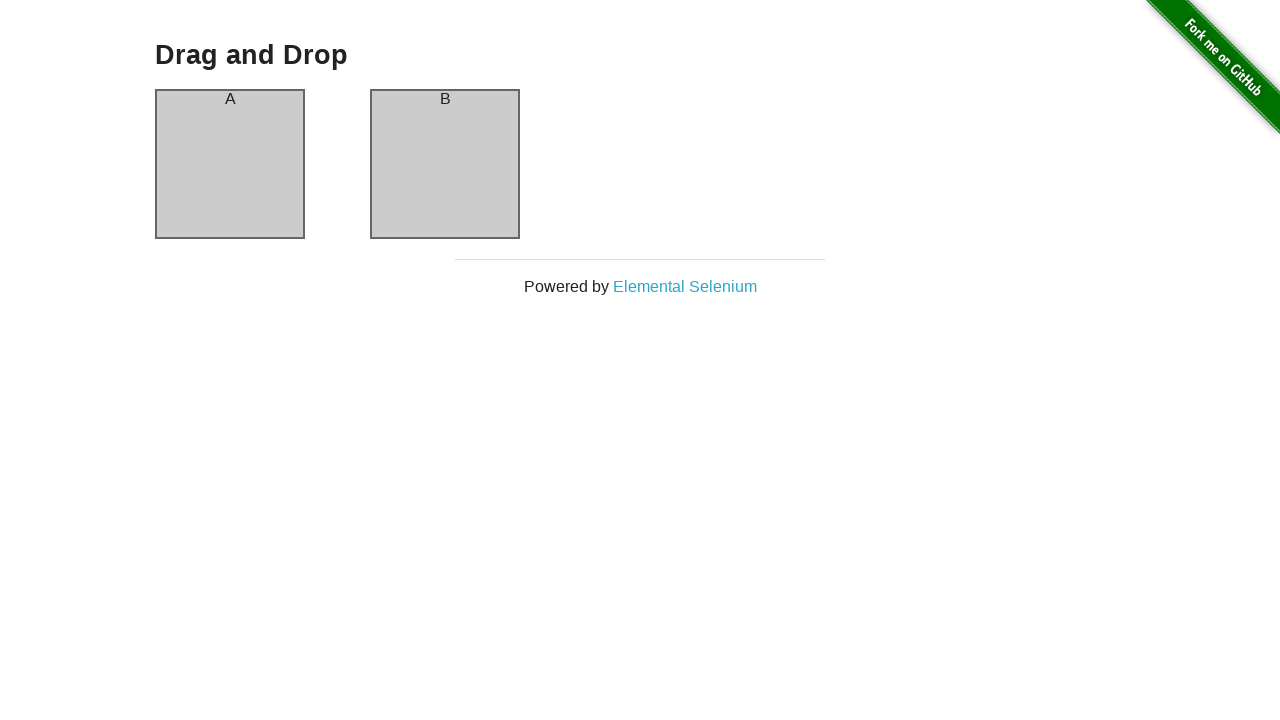

Located destination element in column B
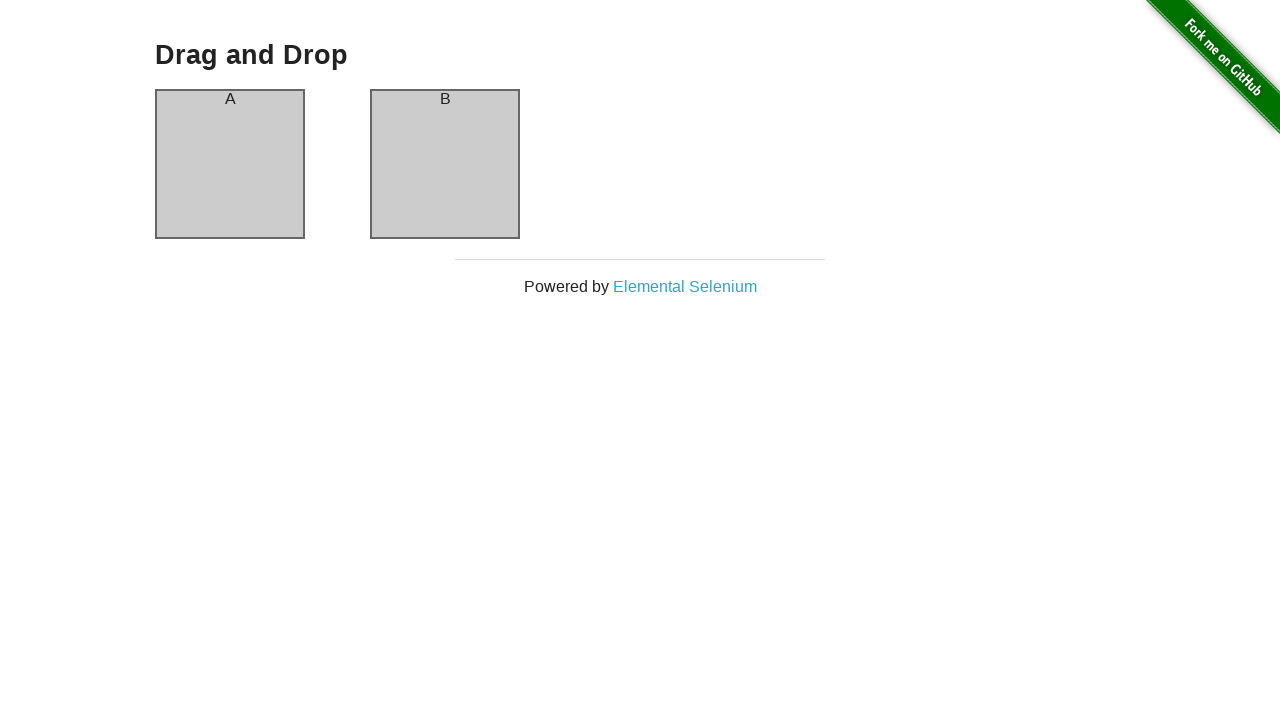

Dragged element from column A to column B at (445, 164)
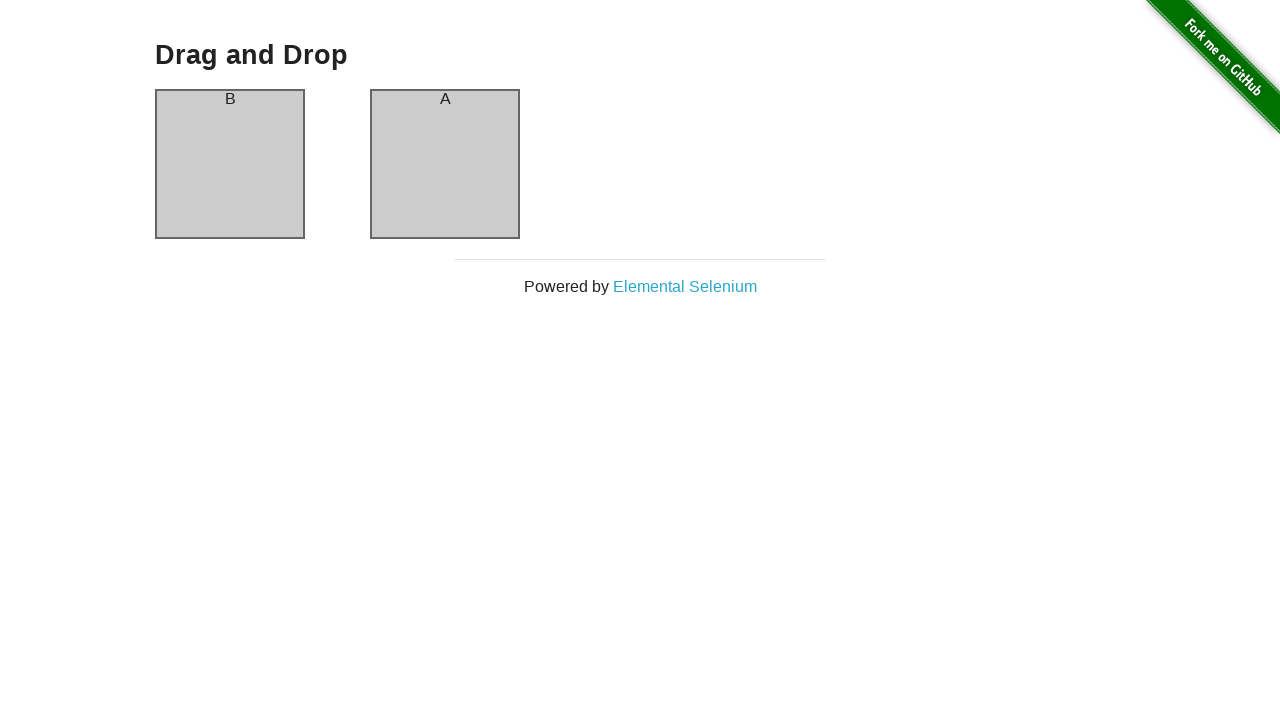

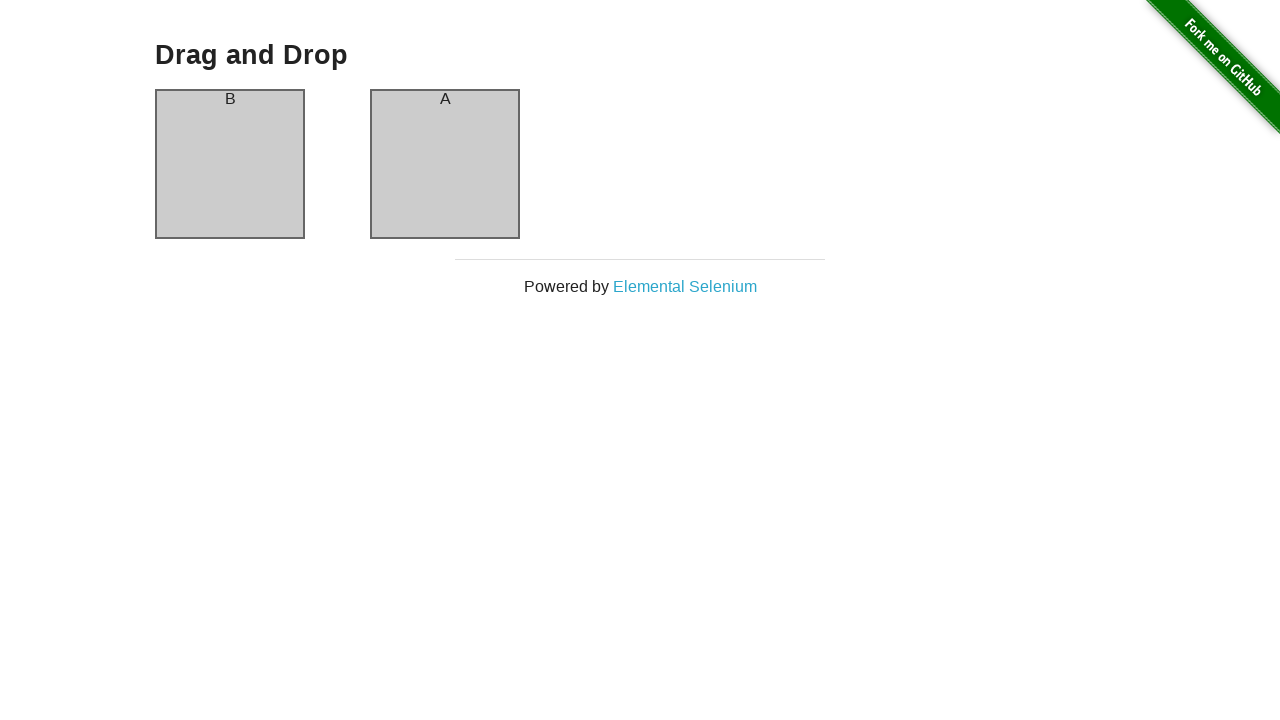